Navigates to a test automation practice page and locates a specific cell in a table to read the author information

Starting URL: https://testautomationpractice.blogspot.com/

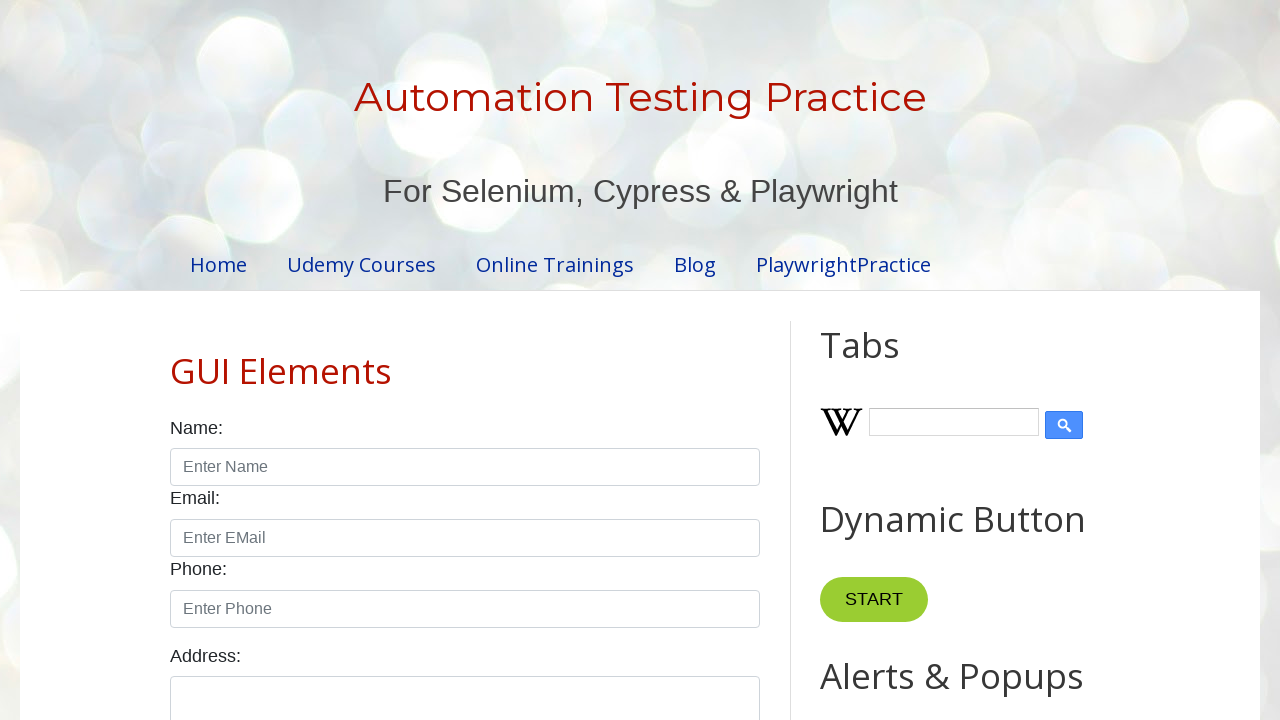

Navigated to test automation practice page
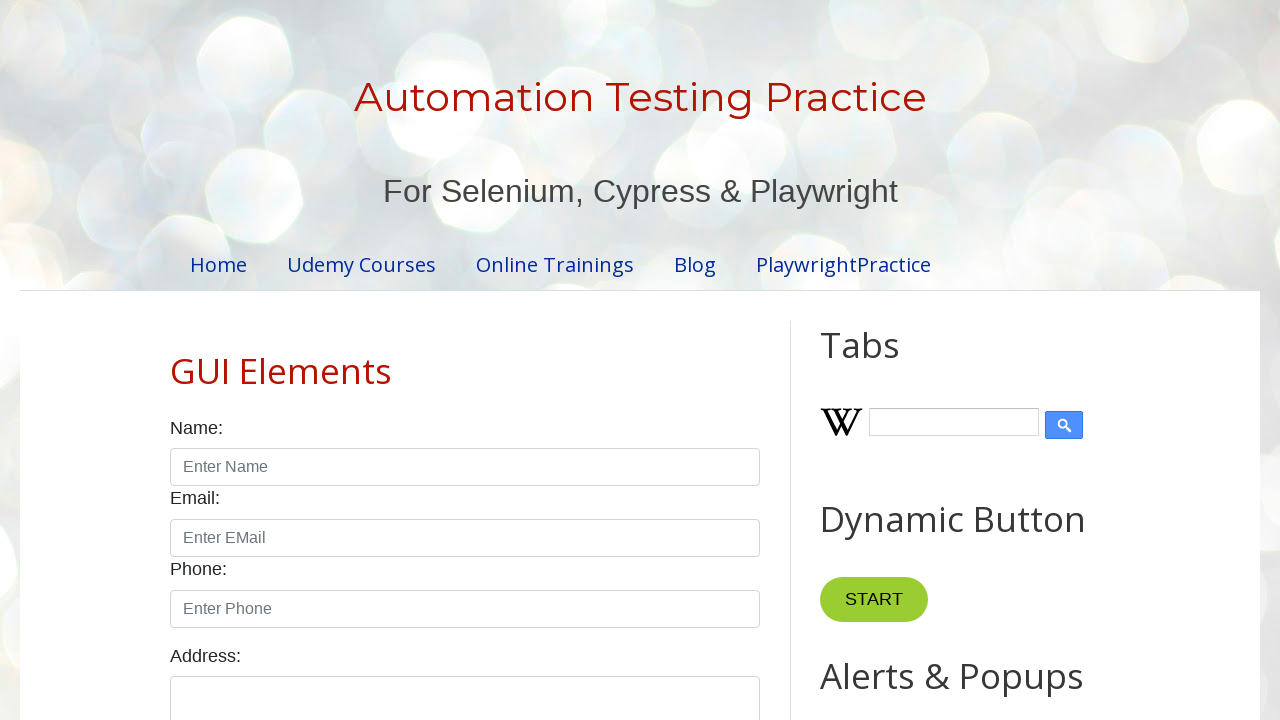

Table with name 'BookTable' became visible
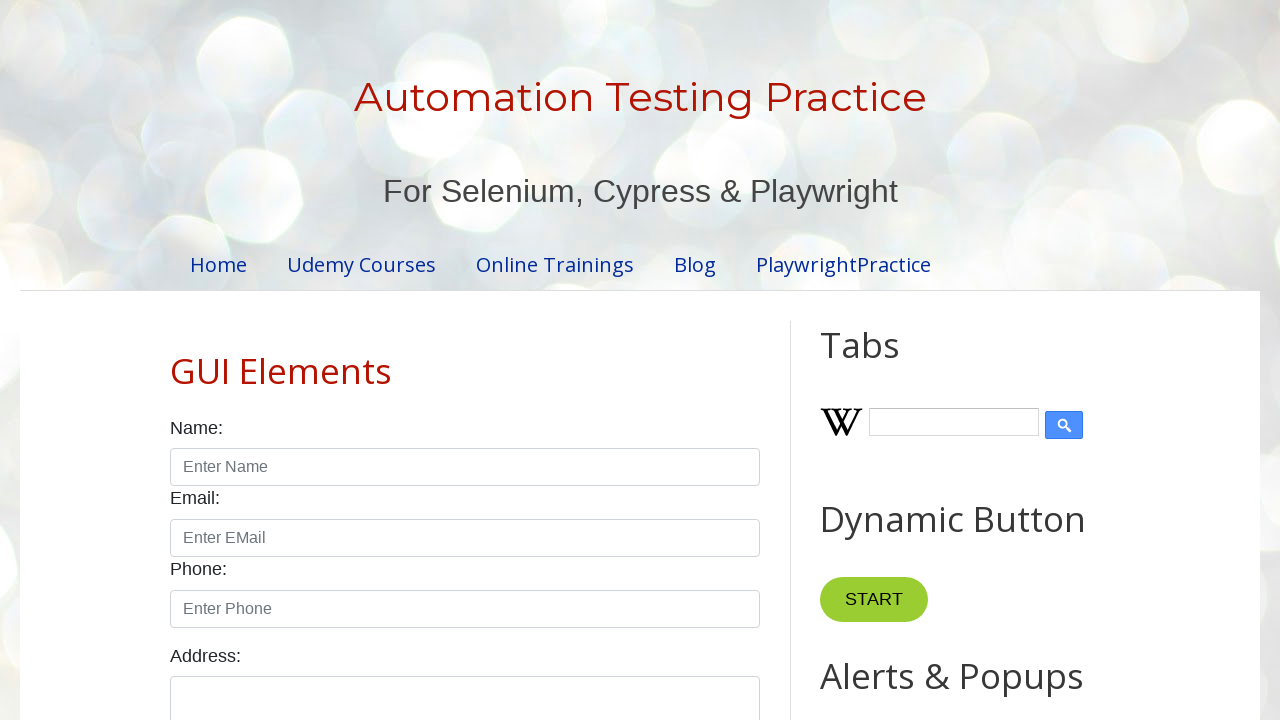

Retrieved author information from table cell: Animesh
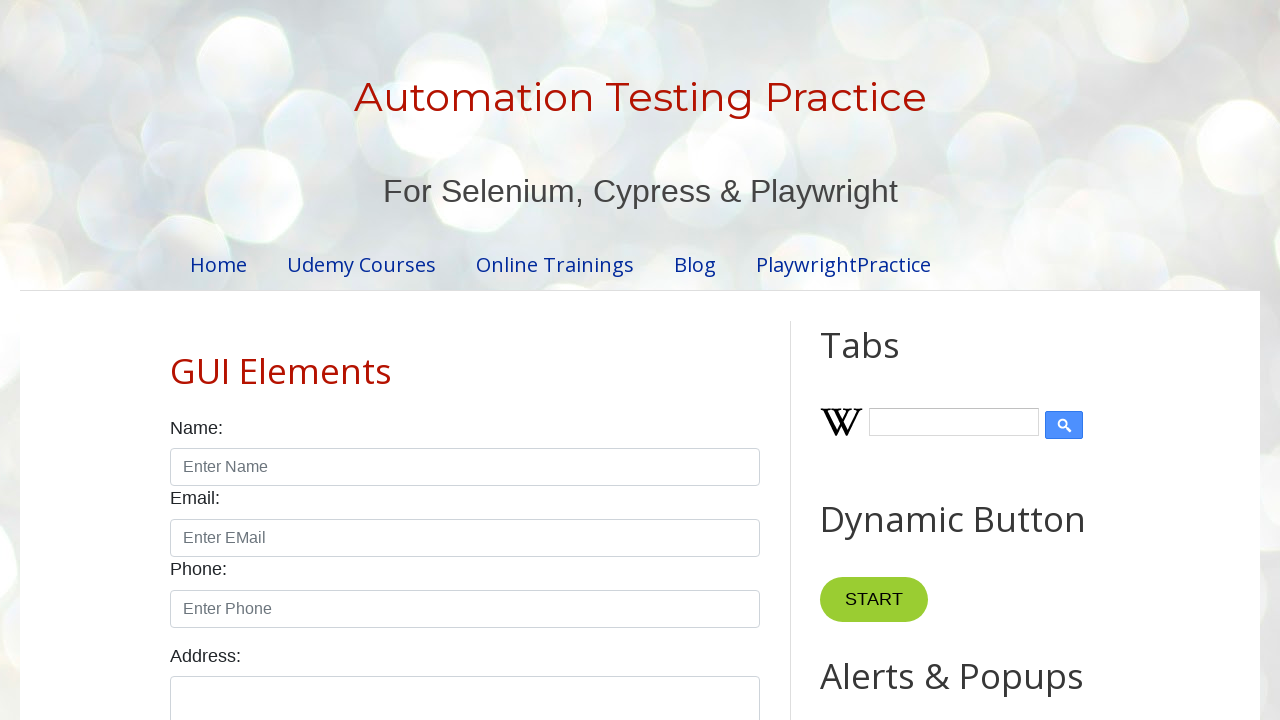

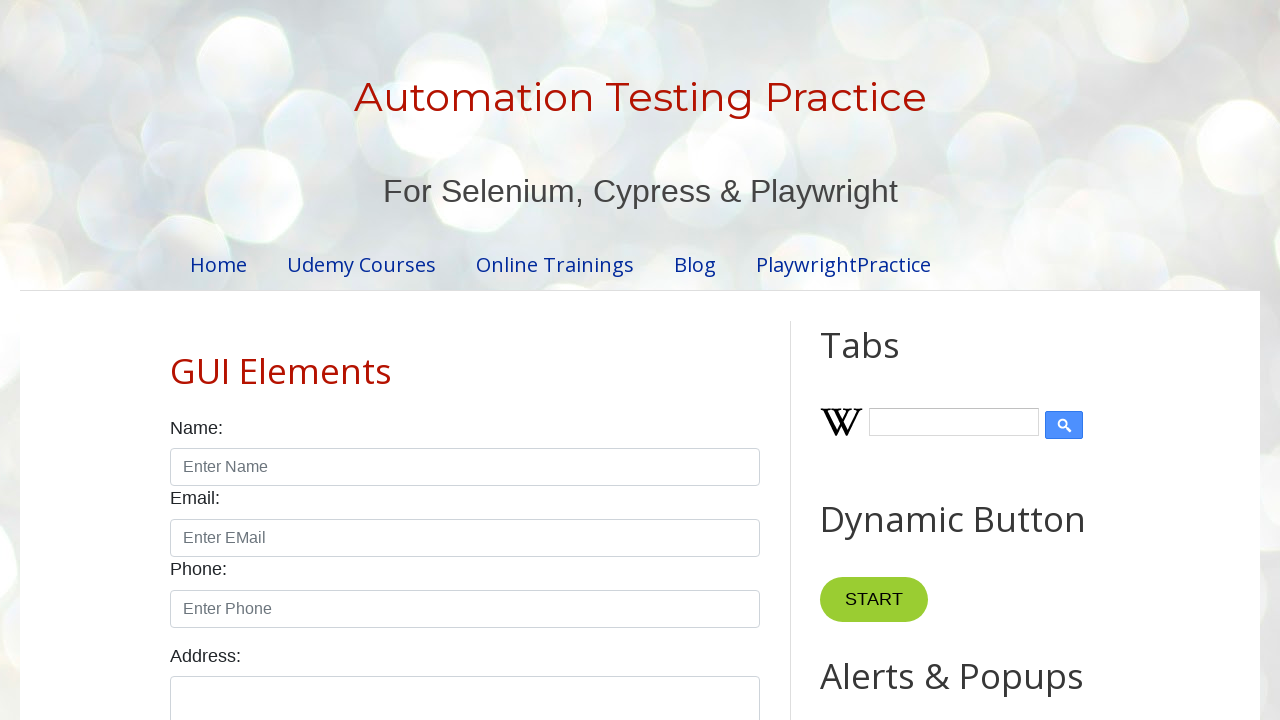